Tests clicking a button inside an iframe on the W3Schools tryit editor page by switching to the iframe and clicking the button element.

Starting URL: https://www.w3schools.com/tags/tryit.asp?filename=tryhtml_button_test

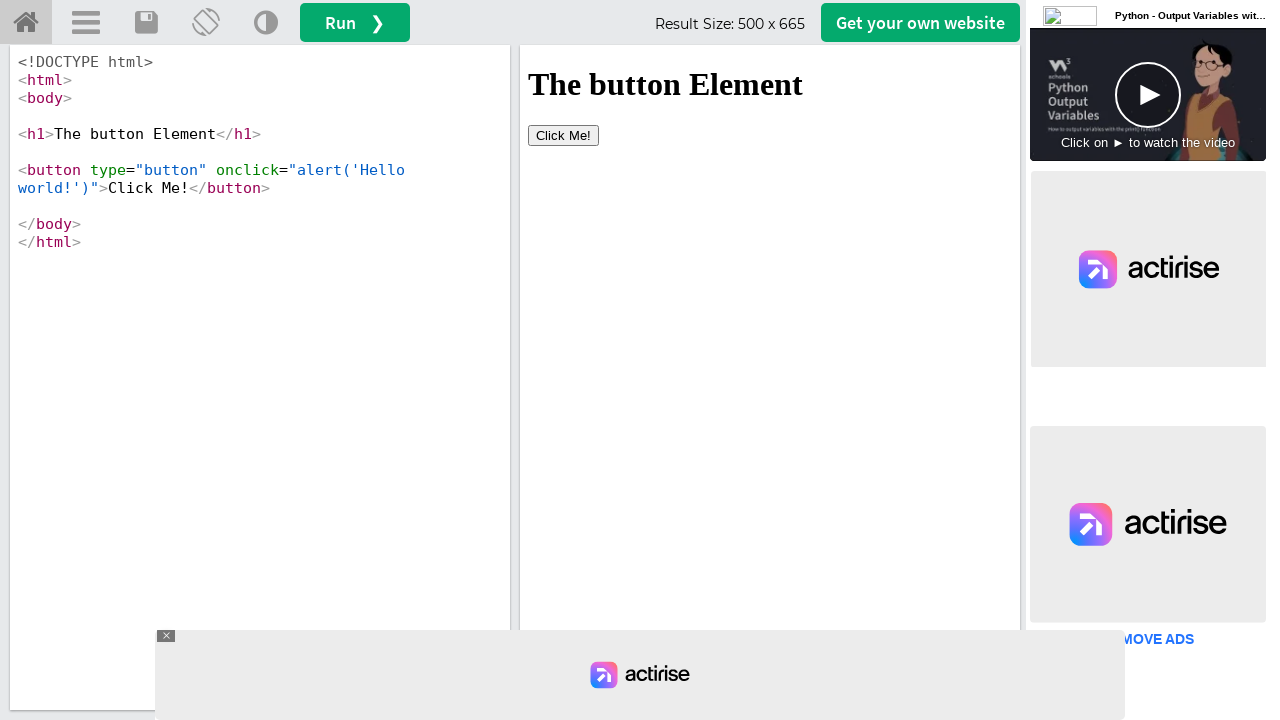

Located iframe with id 'iframeResult'
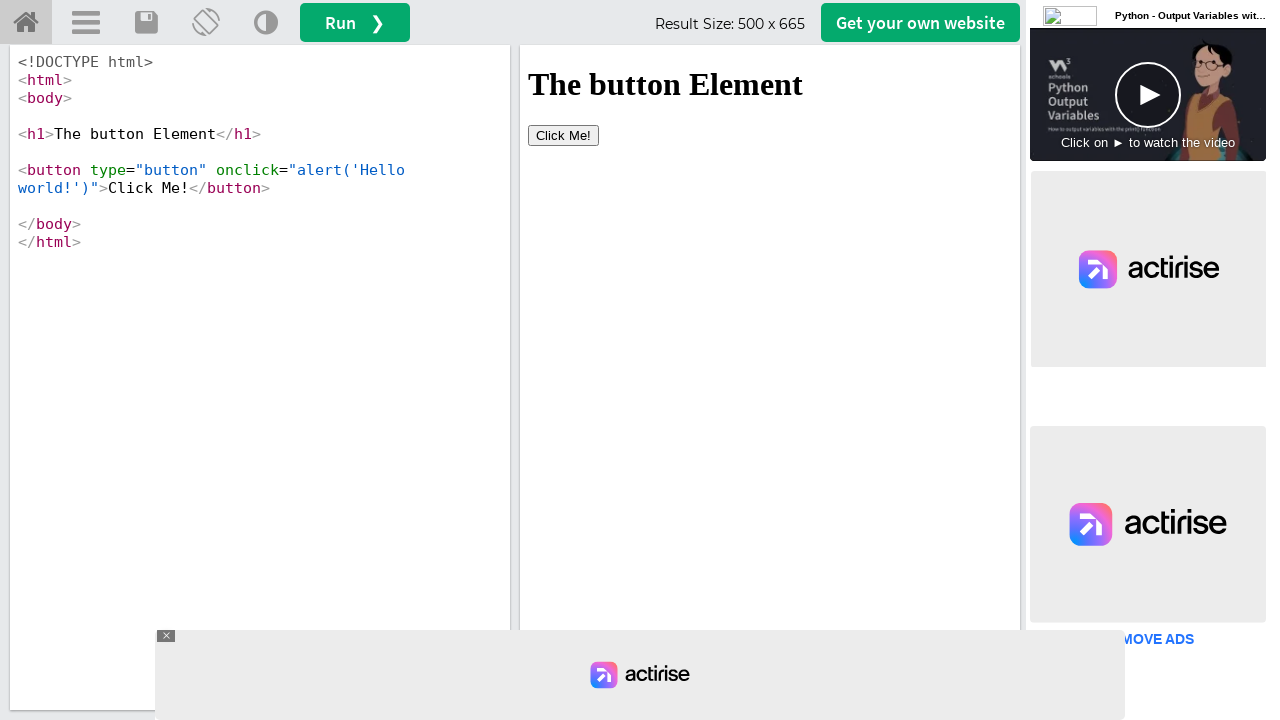

Clicked button element inside iframe at (564, 135) on #iframeResult >> internal:control=enter-frame >> button
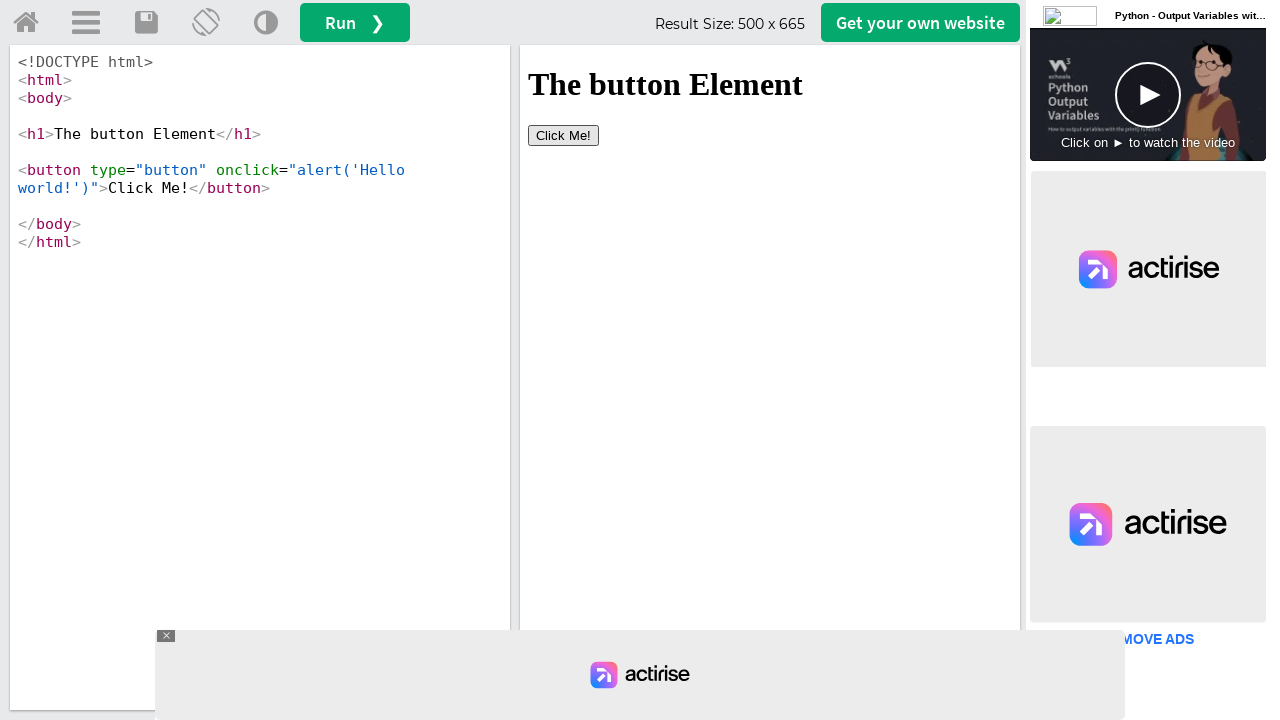

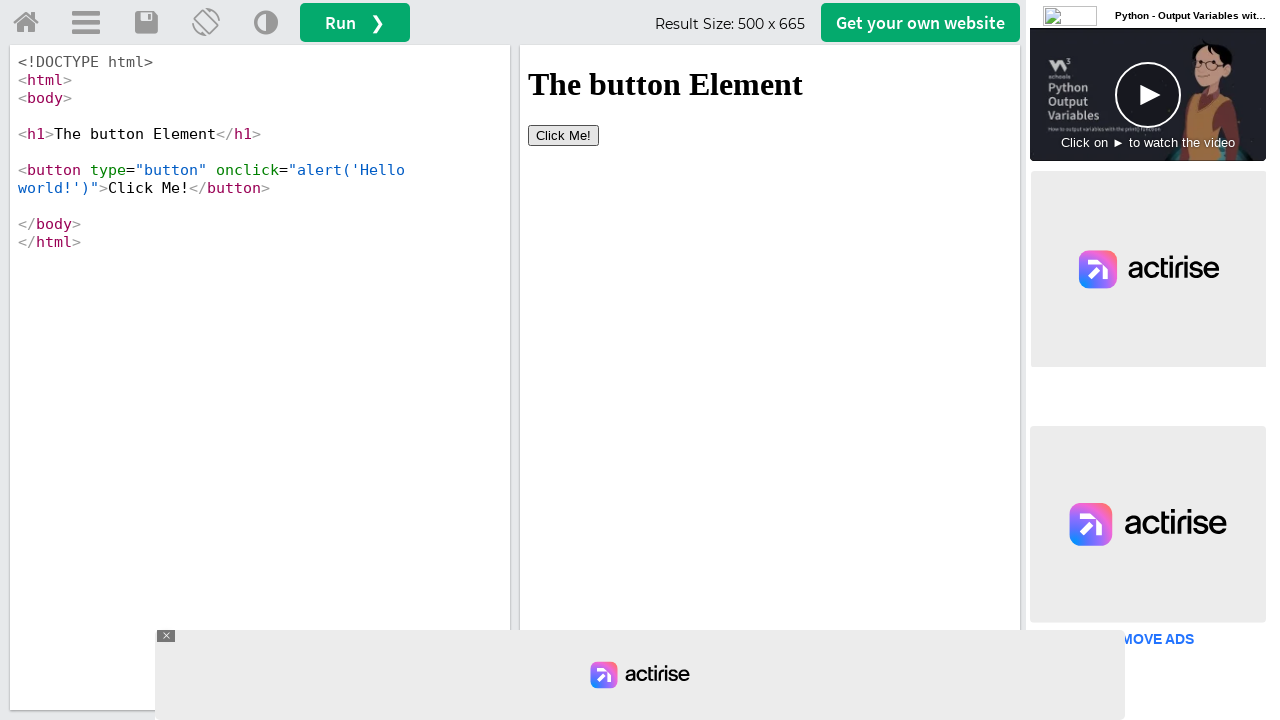